Tests that clicking the submit button displays a success alert message

Starting URL: https://formy-project.herokuapp.com/form

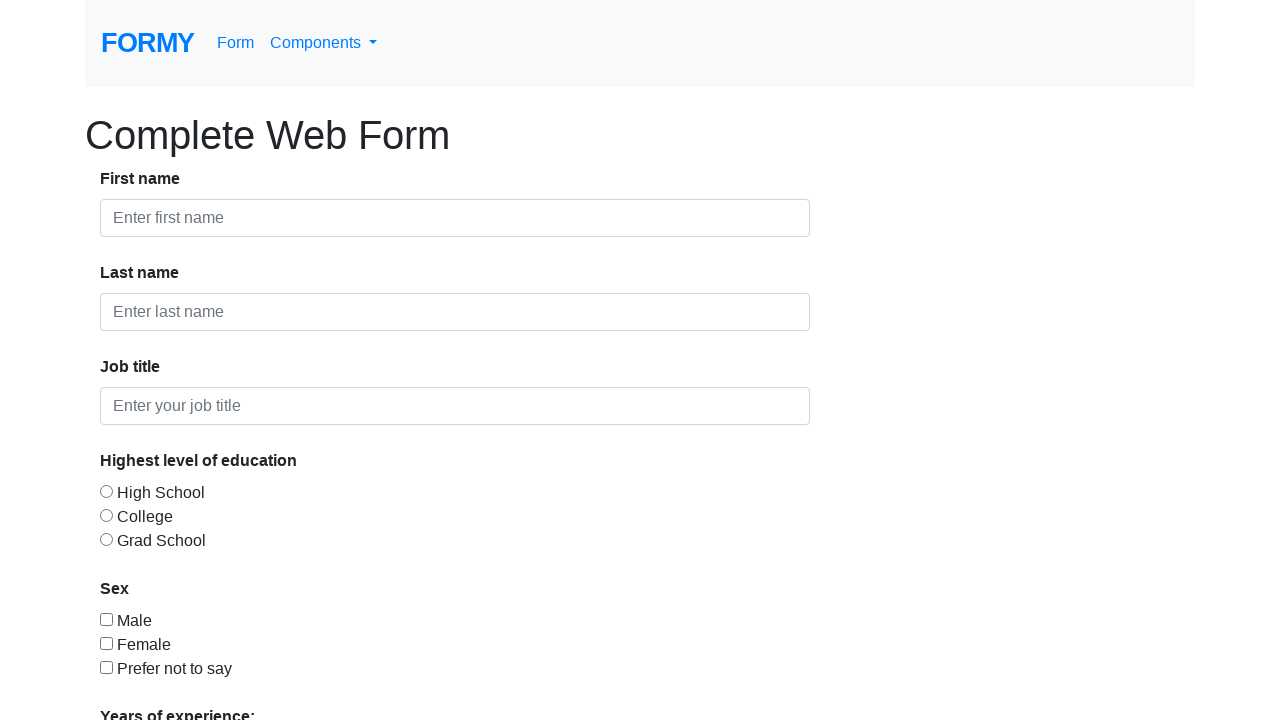

Clicked the submit button at (148, 680) on a[role='button']
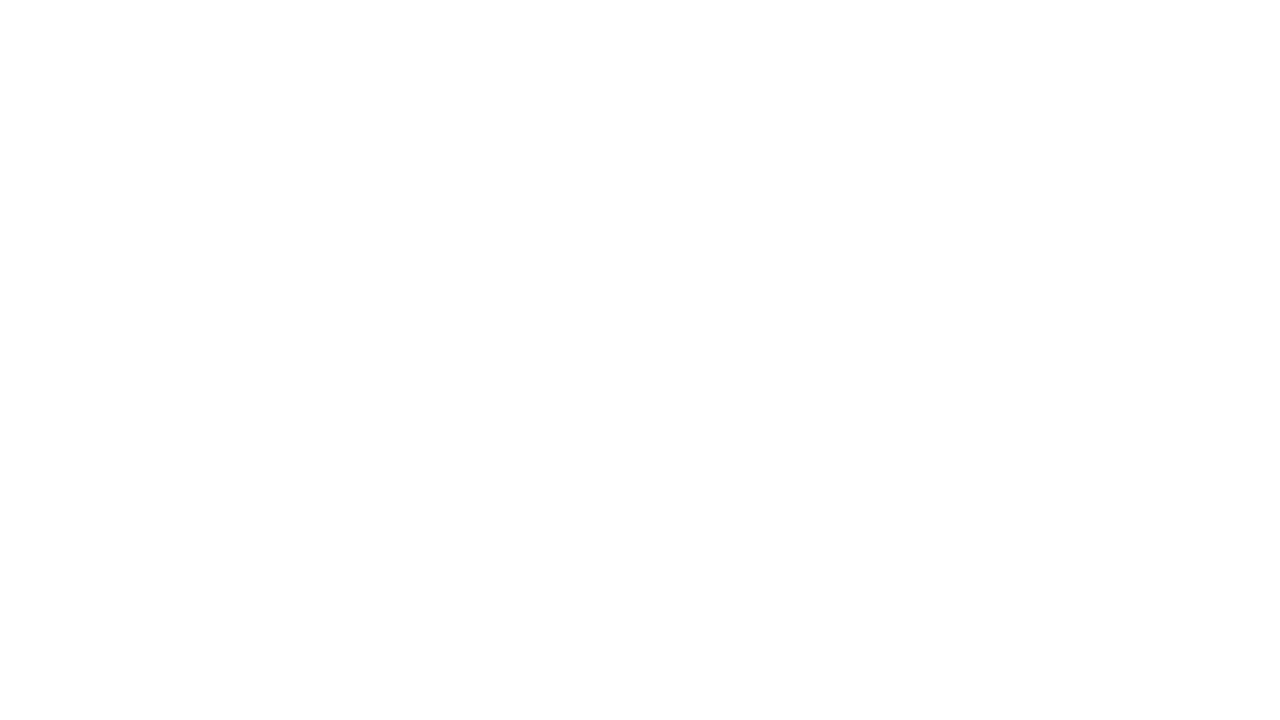

Success alert message appeared
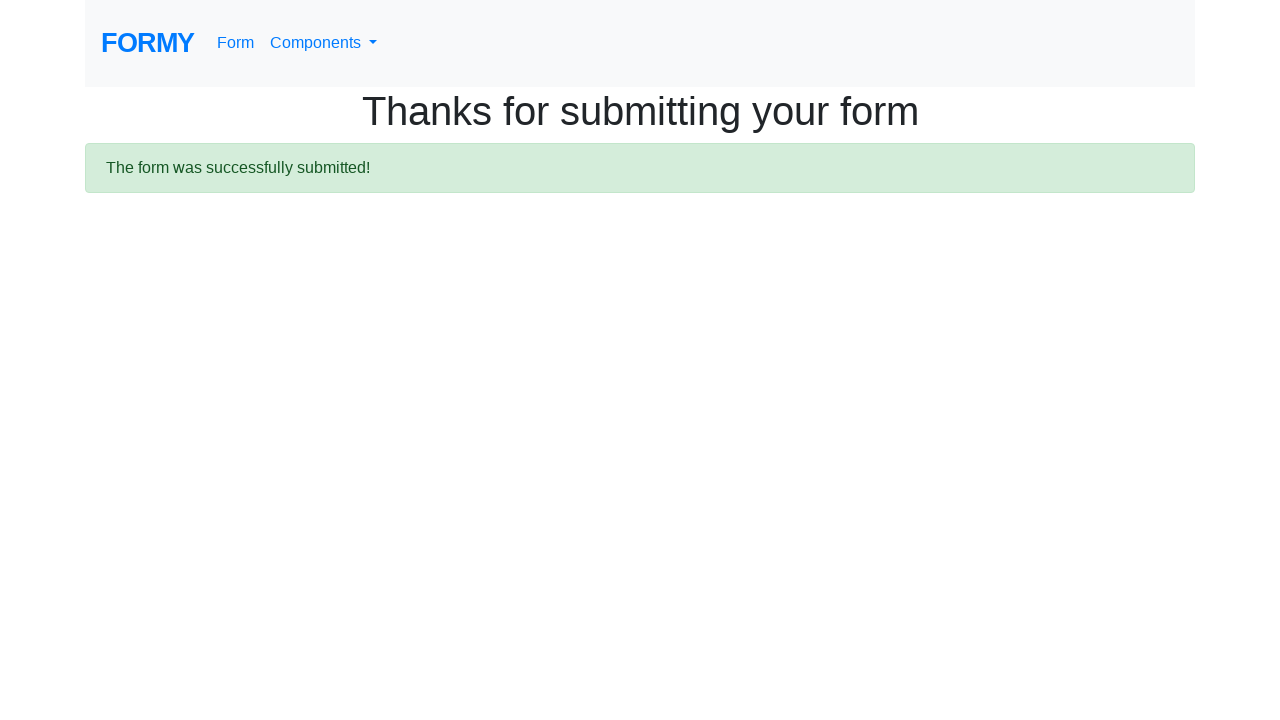

Retrieved alert message text
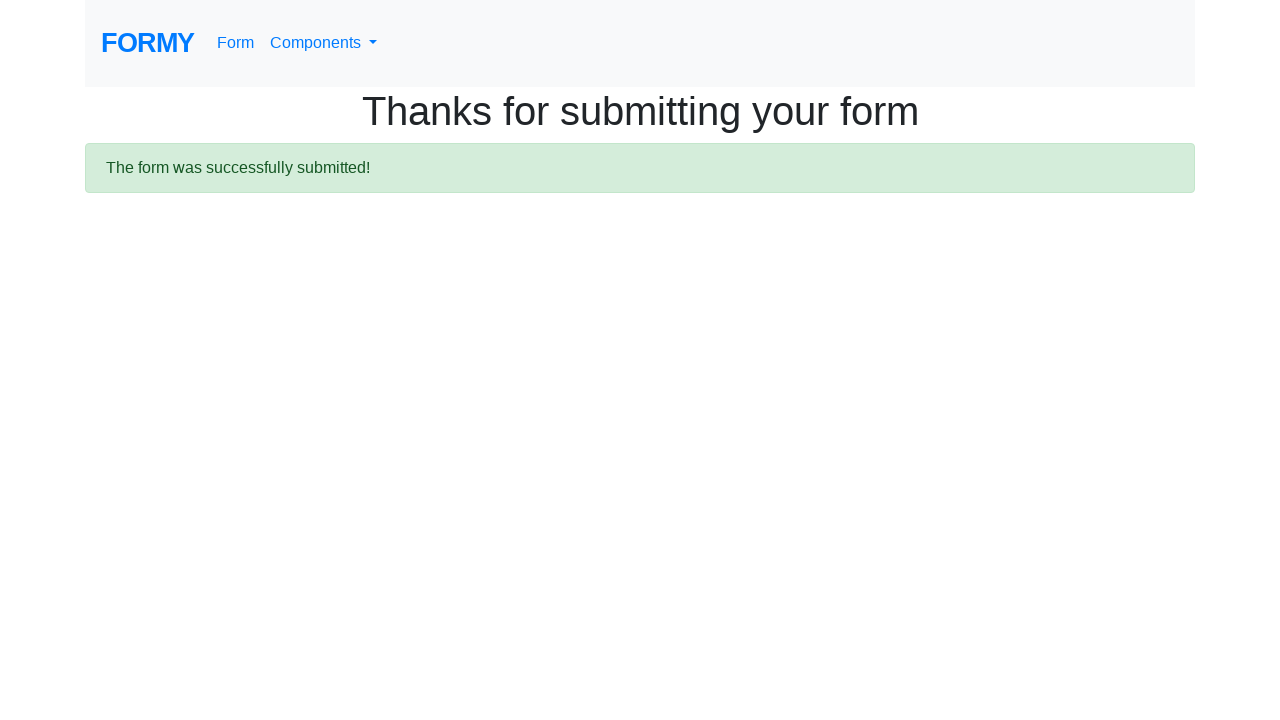

Verified success message contains 'The form was successfully submitted!'
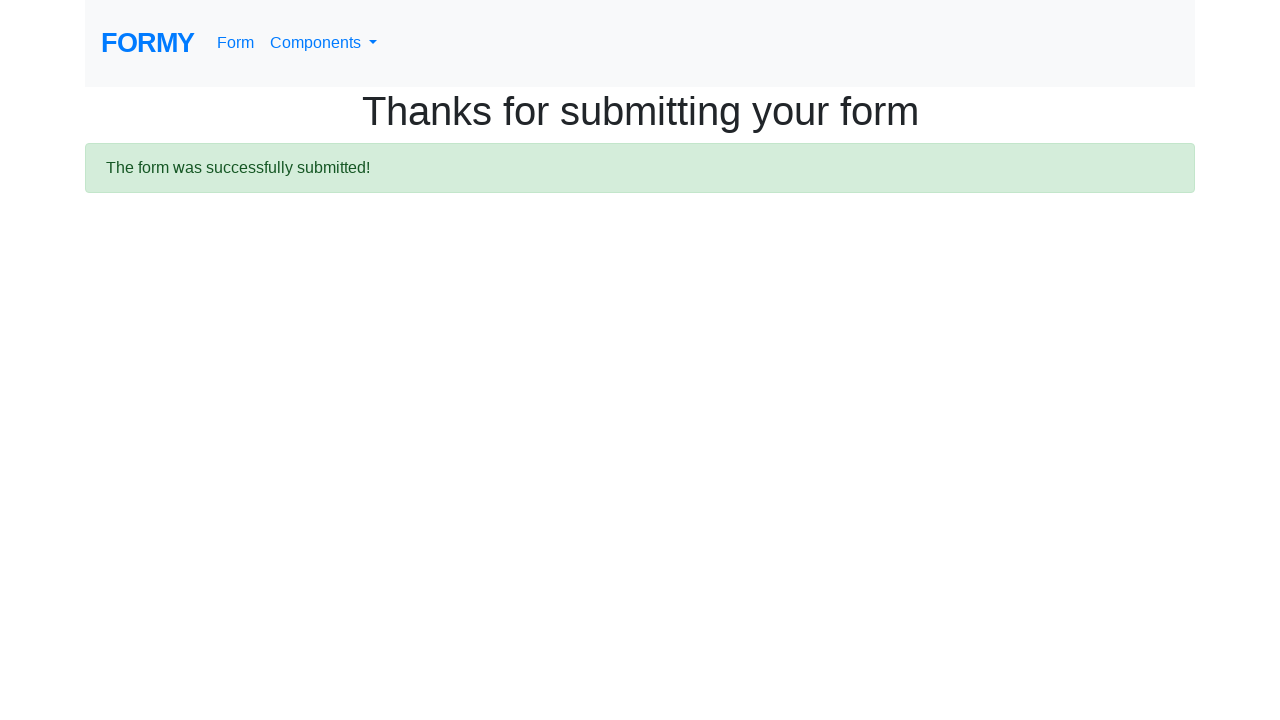

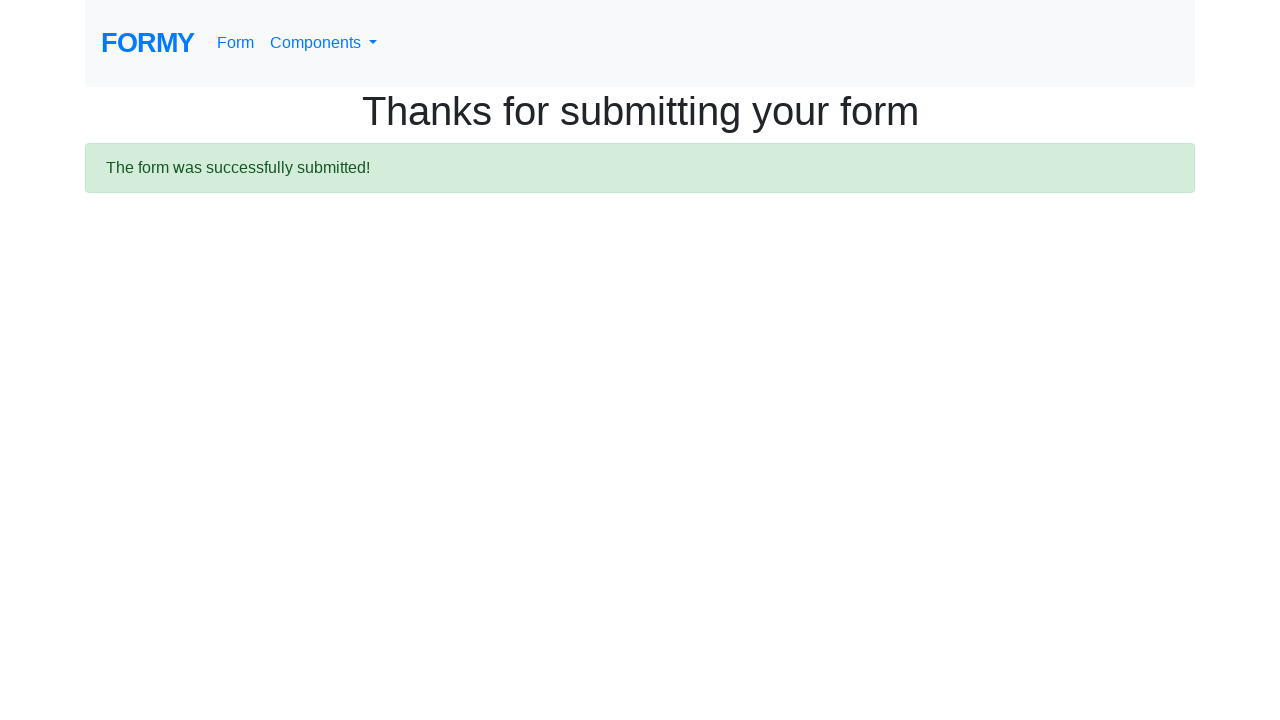